Tests that new todo items are appended to the bottom of the list and shows correct count

Starting URL: https://demo.playwright.dev/todomvc

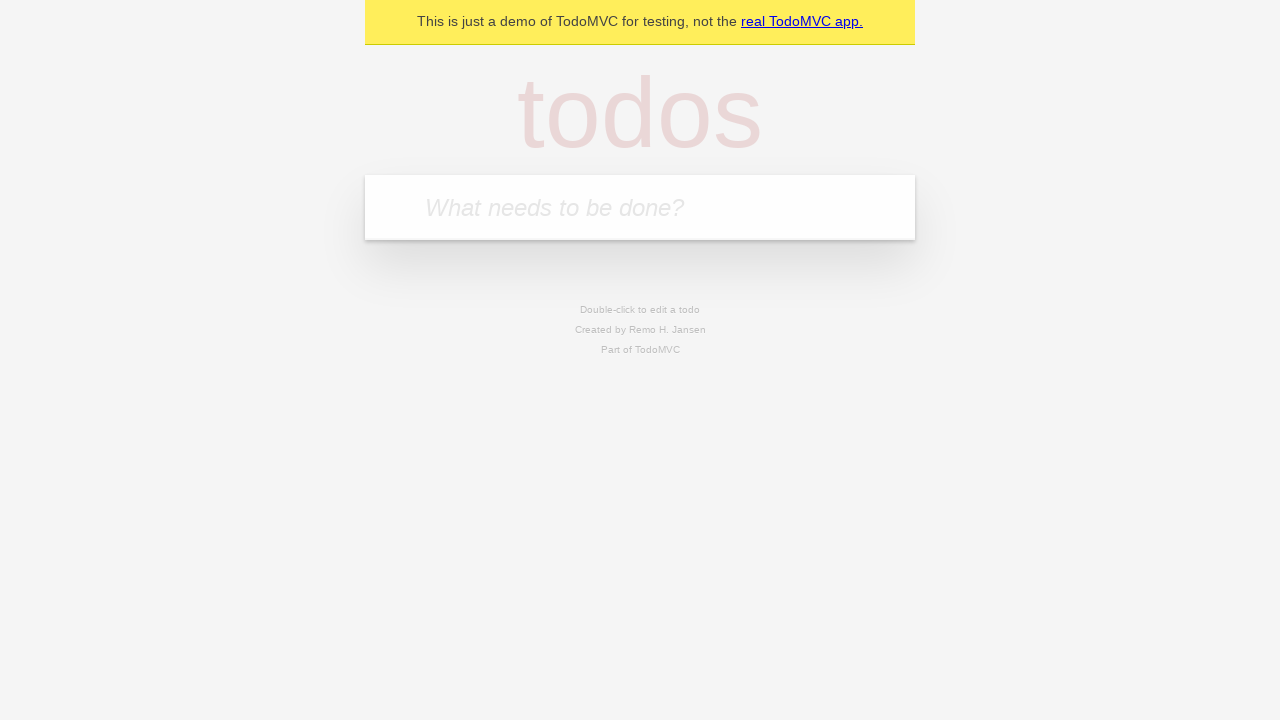

Filled todo input with 'buy some cheese' on internal:attr=[placeholder="What needs to be done?"i]
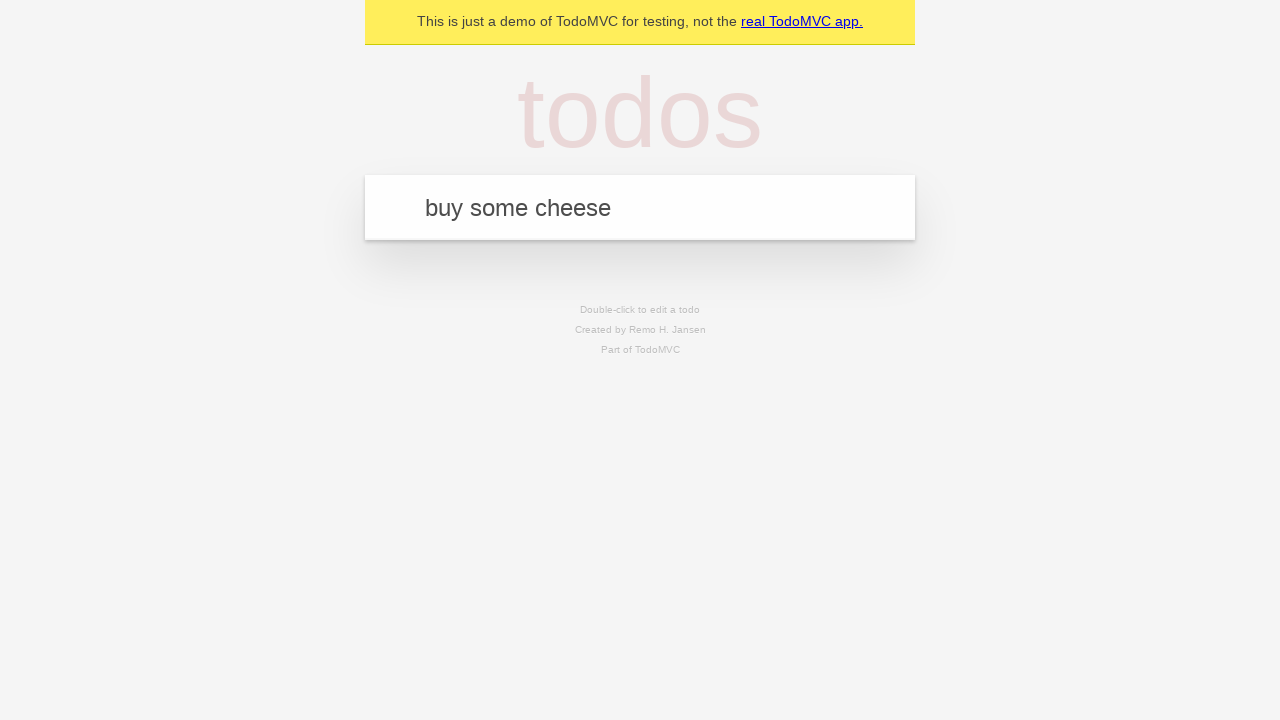

Pressed Enter to add todo item 'buy some cheese' on internal:attr=[placeholder="What needs to be done?"i]
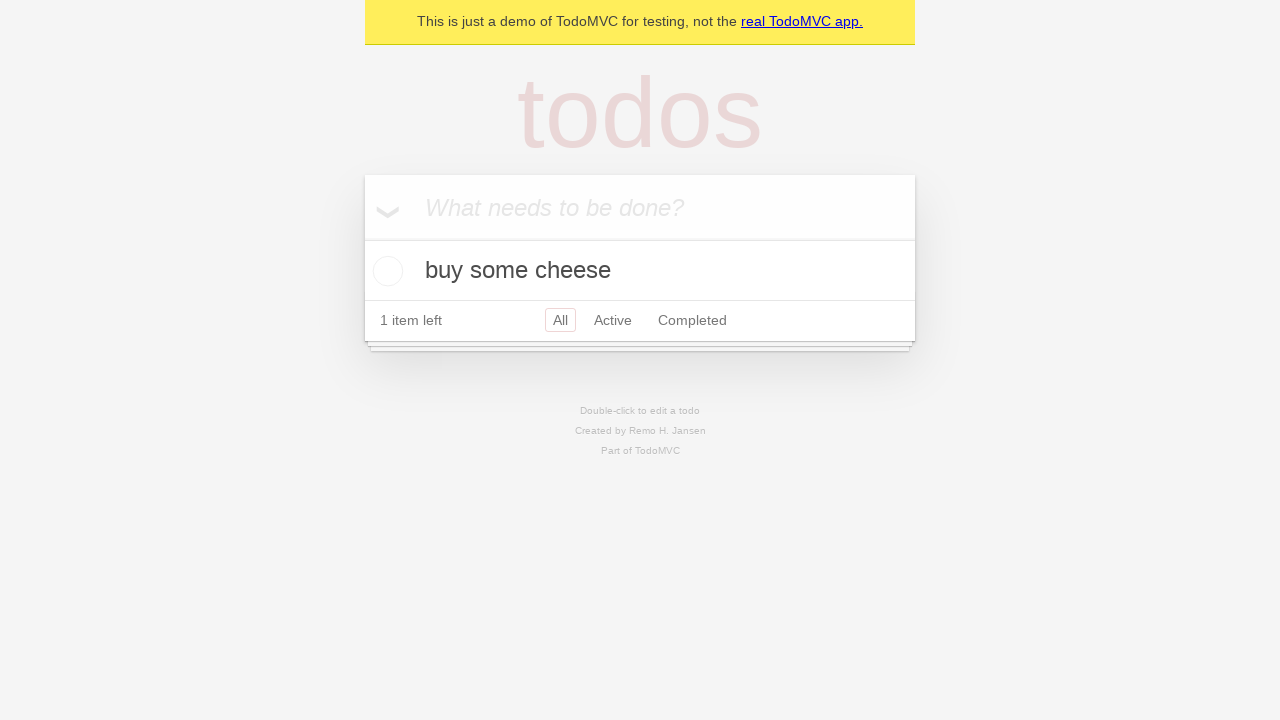

Filled todo input with 'feed the cat' on internal:attr=[placeholder="What needs to be done?"i]
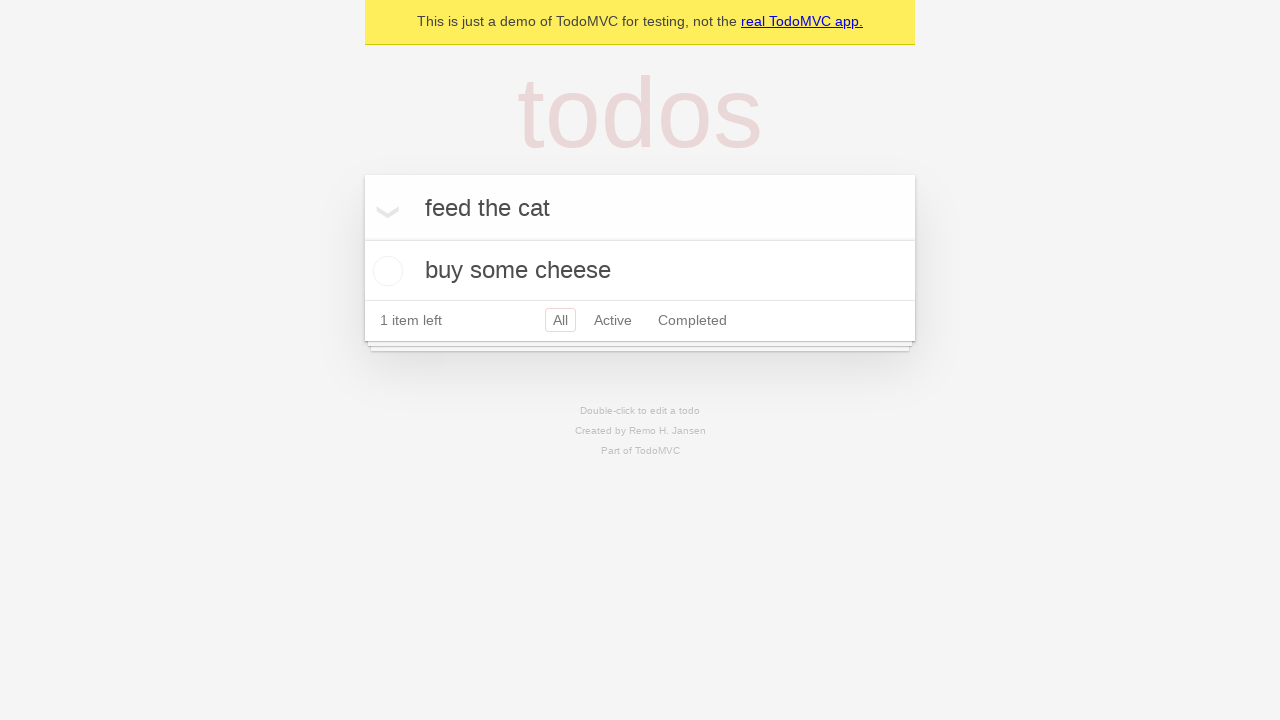

Pressed Enter to add todo item 'feed the cat' on internal:attr=[placeholder="What needs to be done?"i]
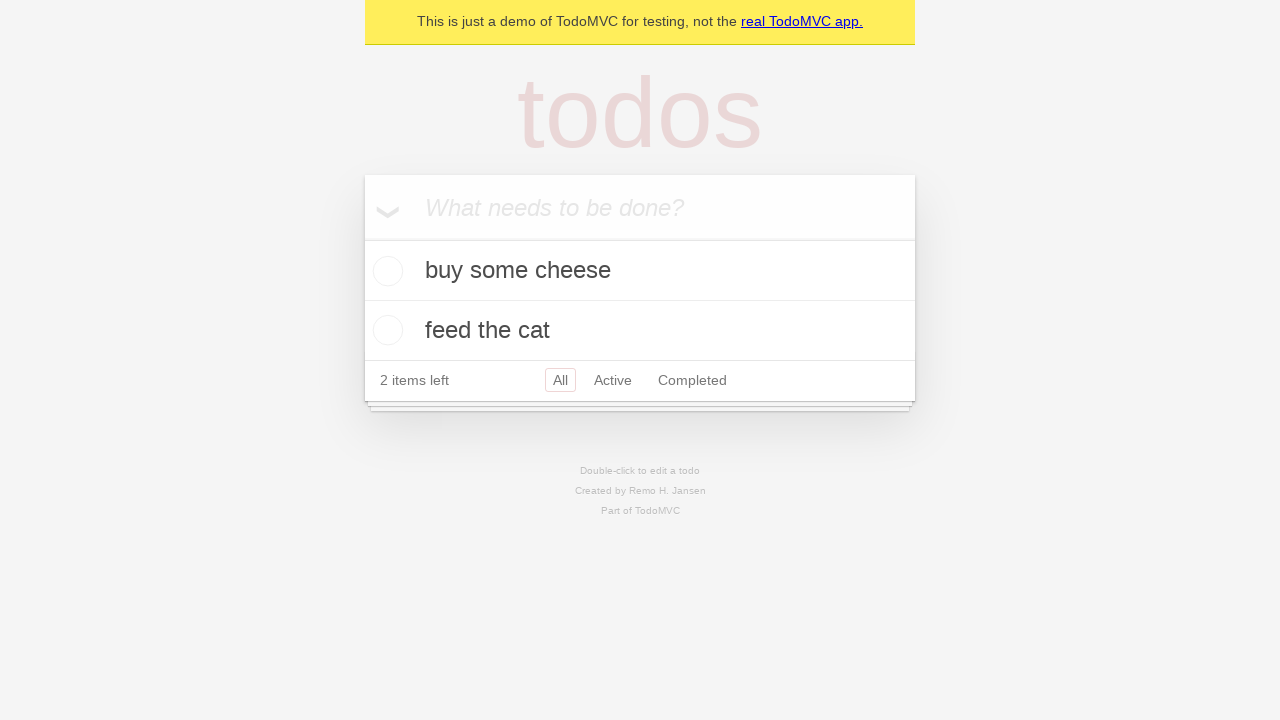

Filled todo input with 'book a doctors appointment' on internal:attr=[placeholder="What needs to be done?"i]
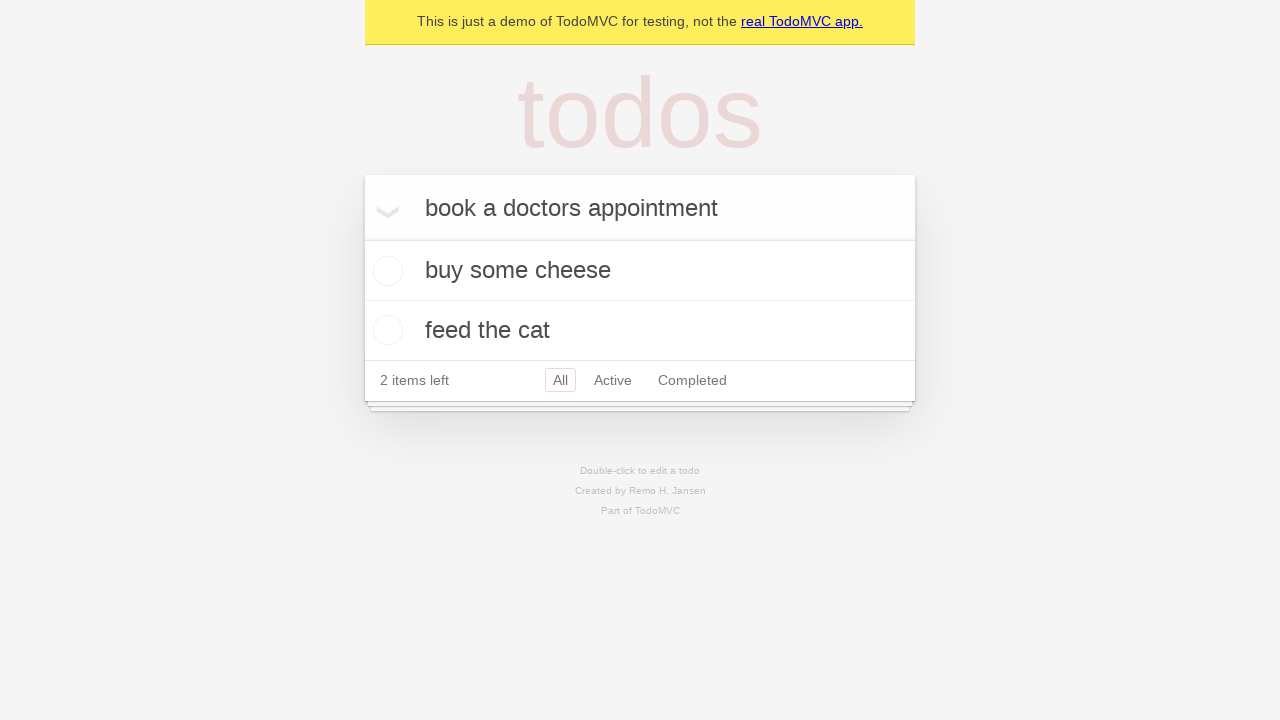

Pressed Enter to add todo item 'book a doctors appointment' on internal:attr=[placeholder="What needs to be done?"i]
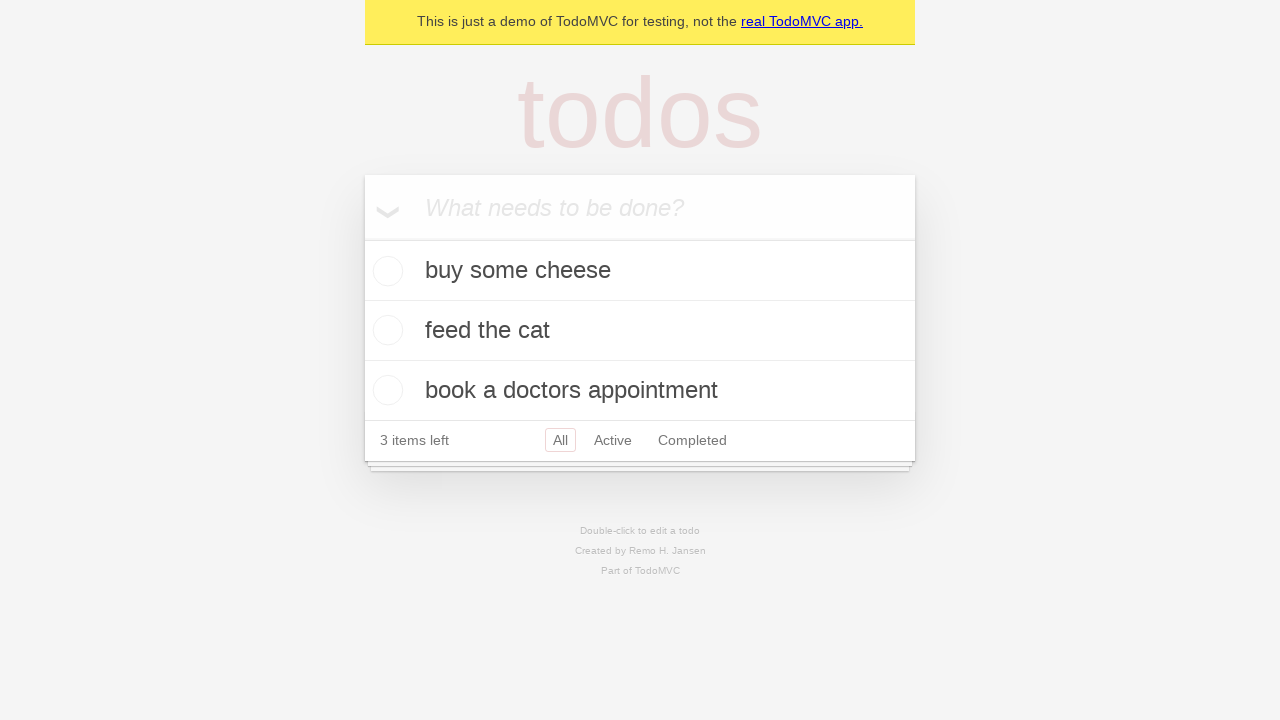

Verified that 3 items left counter is displayed
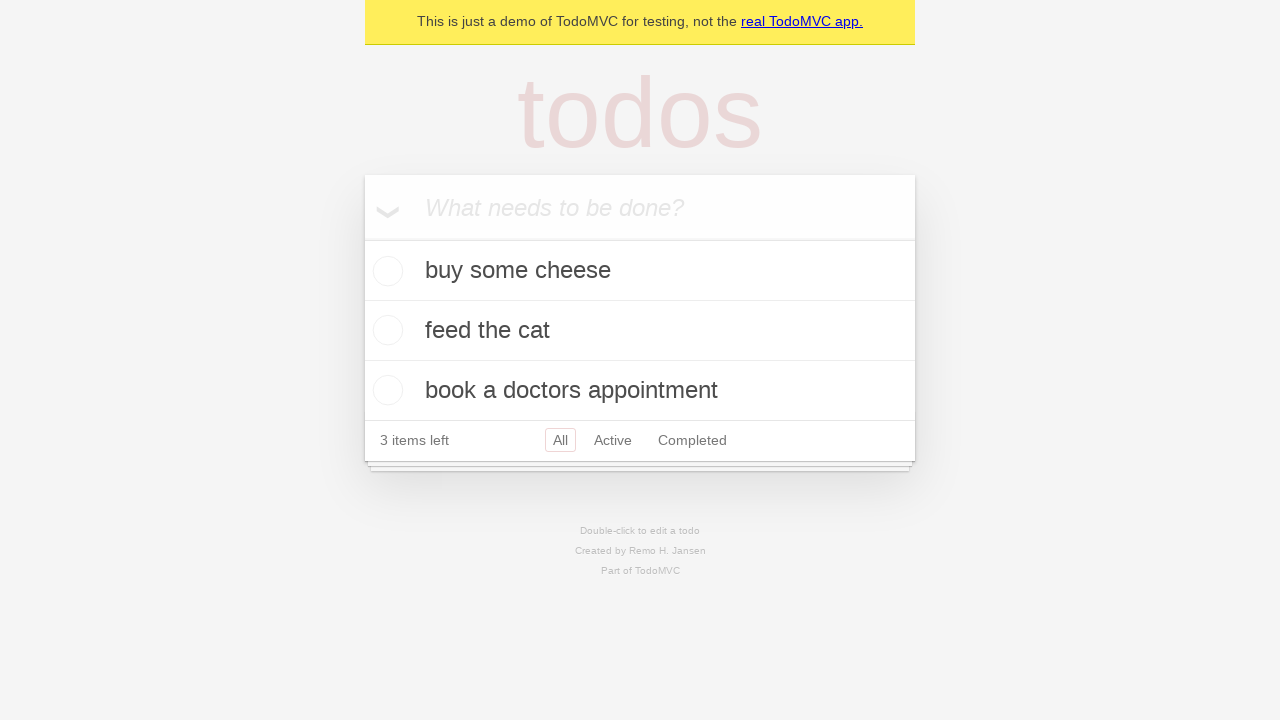

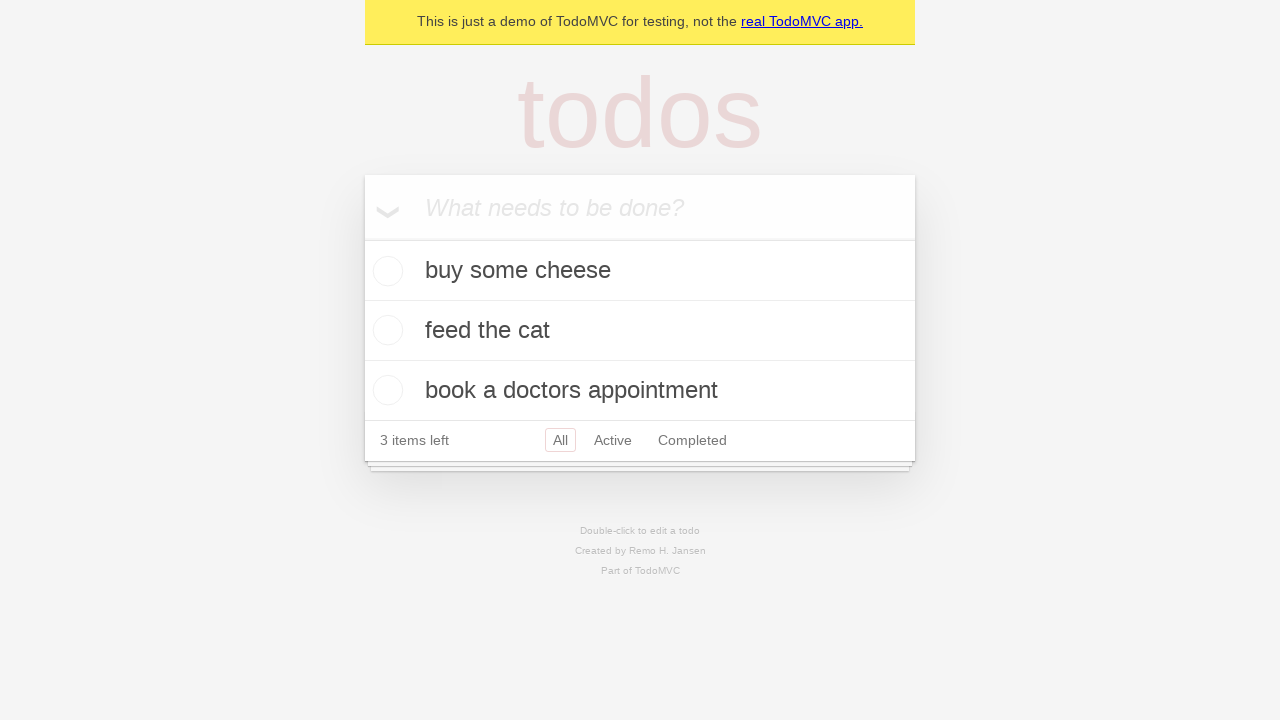